Tests clicking on the dynamic Home link which opens in a new tab

Starting URL: https://demoqa.com/links

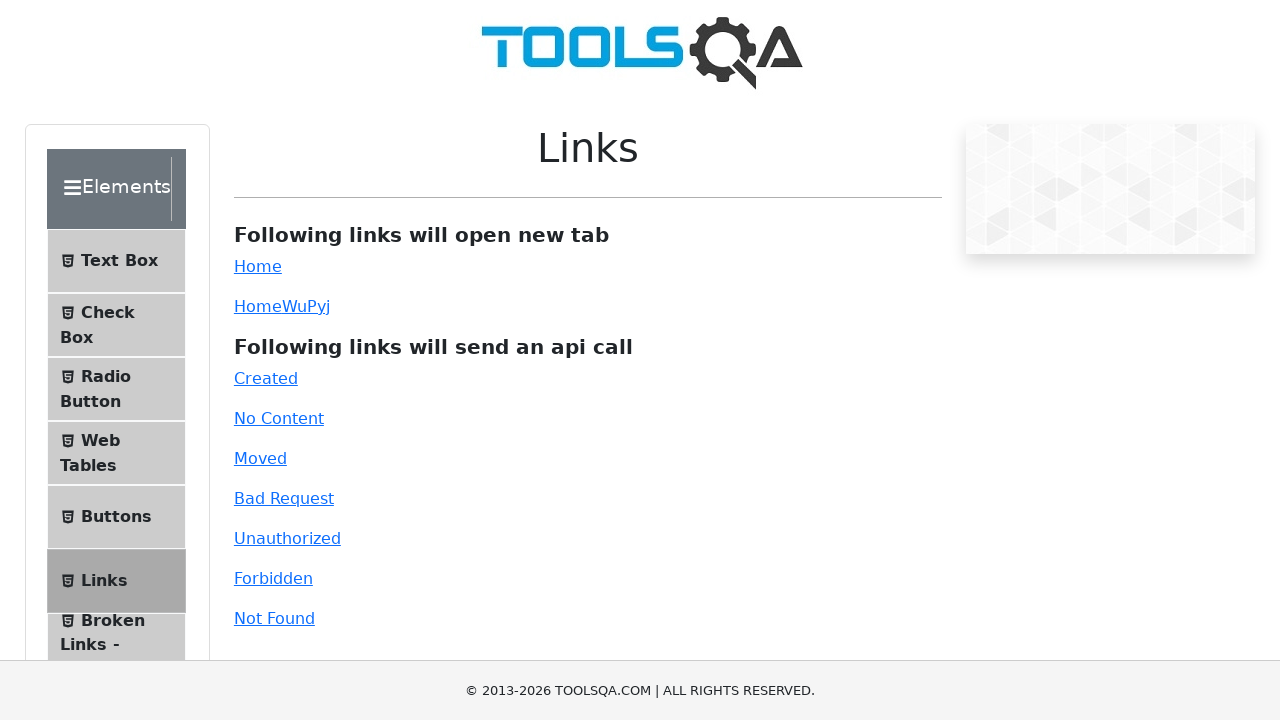

Navigated to https://demoqa.com/links
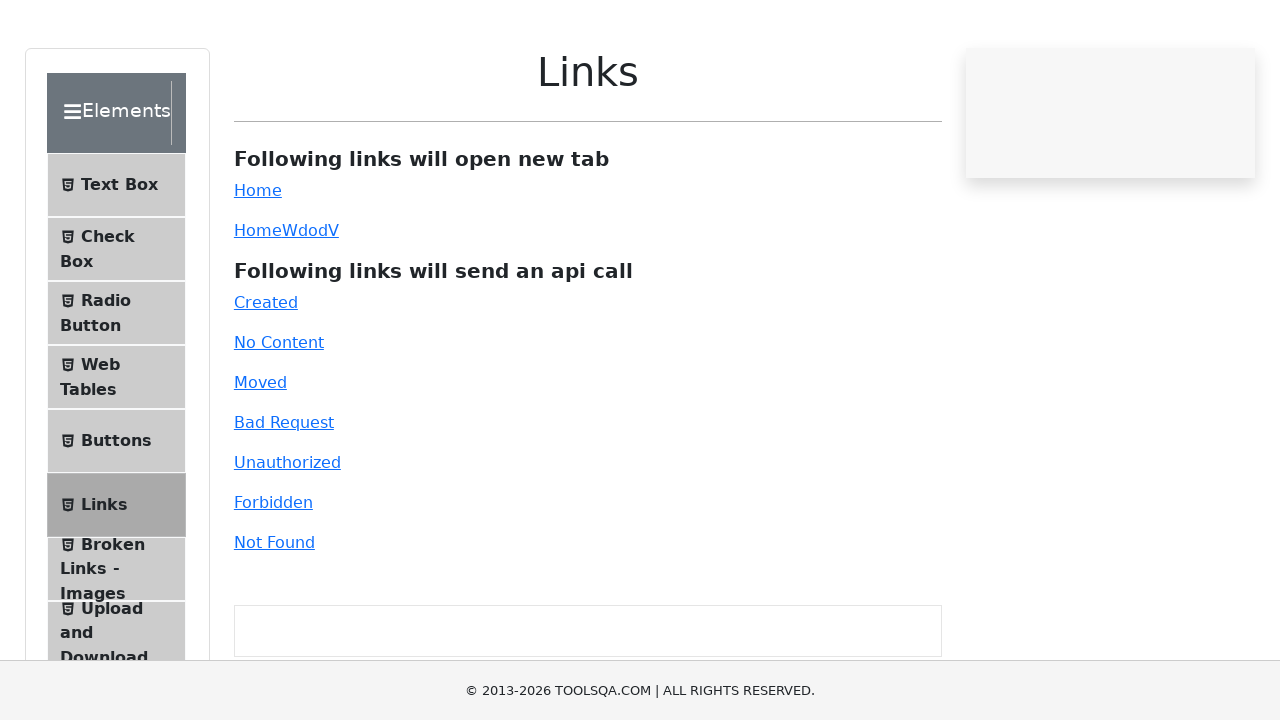

Clicked on the dynamic Home link with id 'dynamicLink' at (258, 306) on #dynamicLink
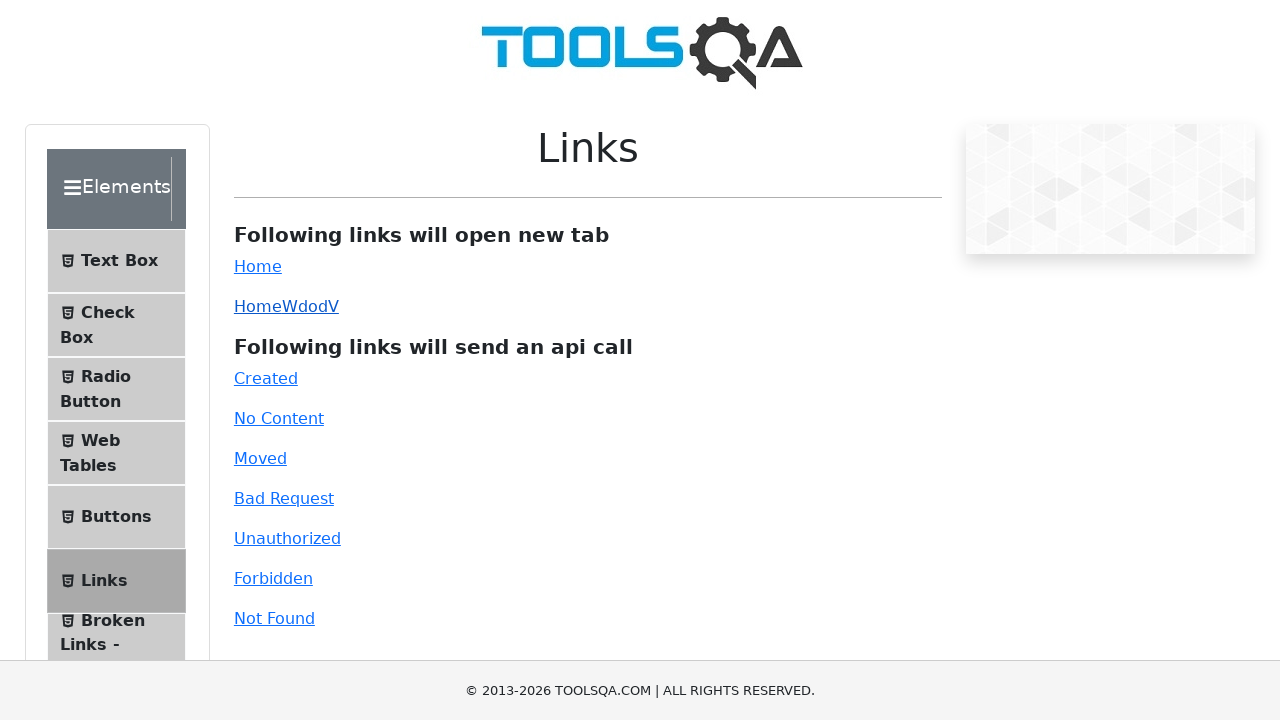

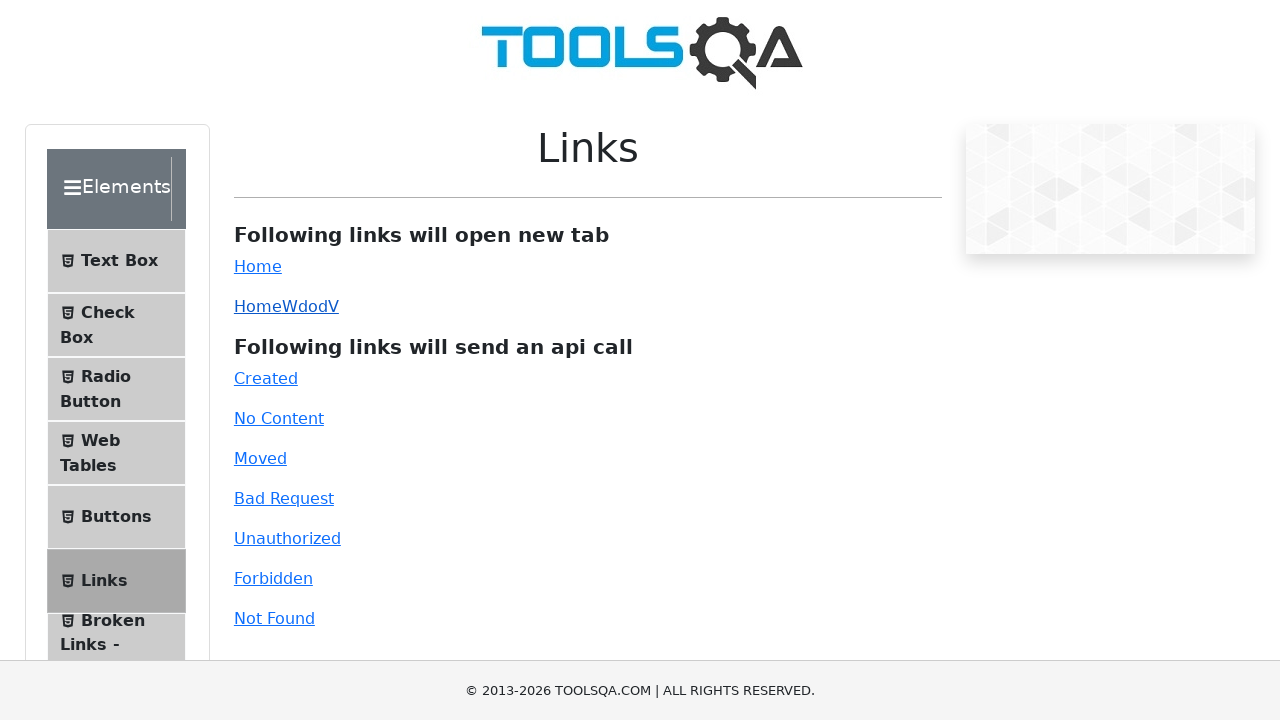